Tests right-click (context click) functionality on a button element on a software testing training page

Starting URL: https://omrbranch.com/softwaretestingtraininginchennaiomr

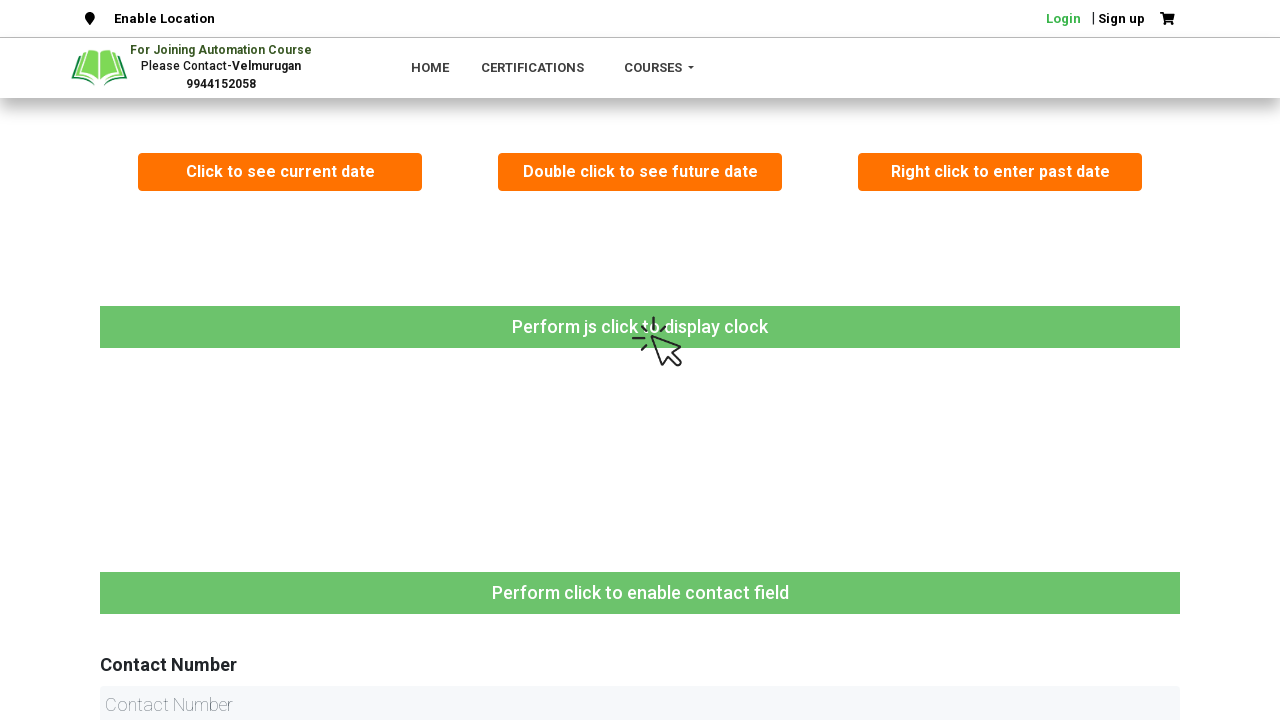

Navigated to software testing training page
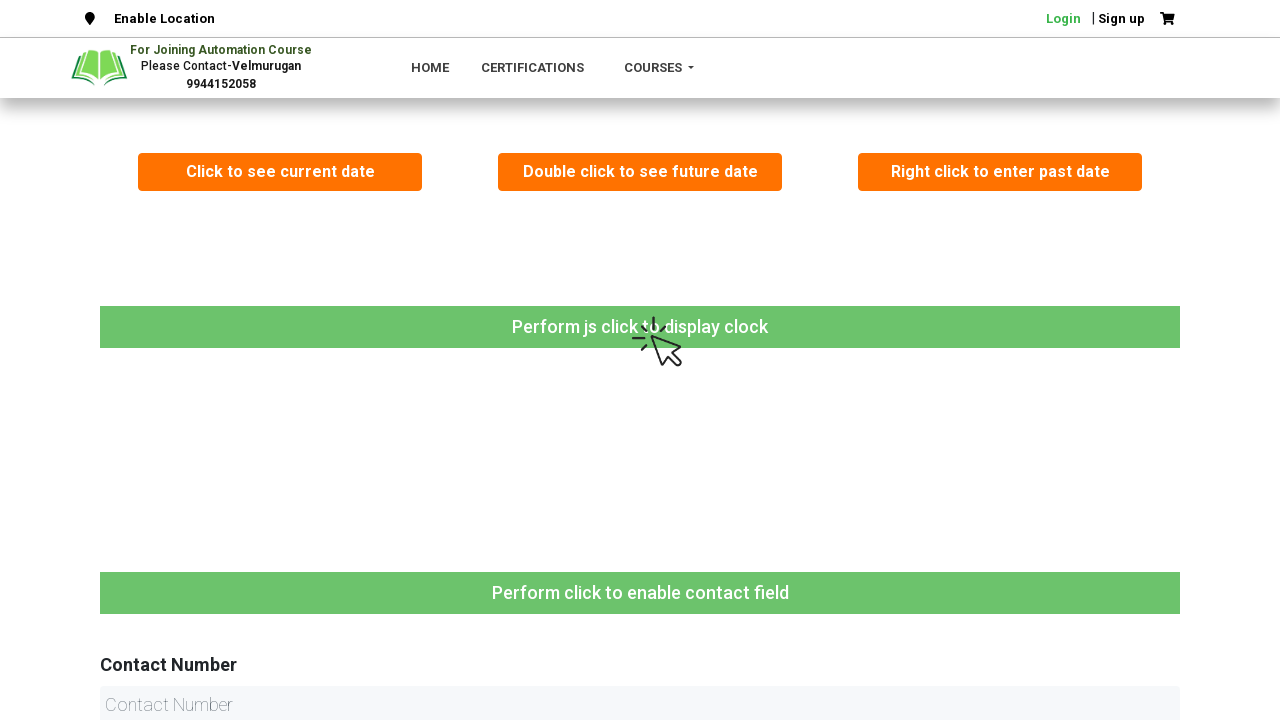

Right-clicked on 'Right click to enter past date' button to open context menu at (1000, 172) on //button[text()='Right click to enter past date']
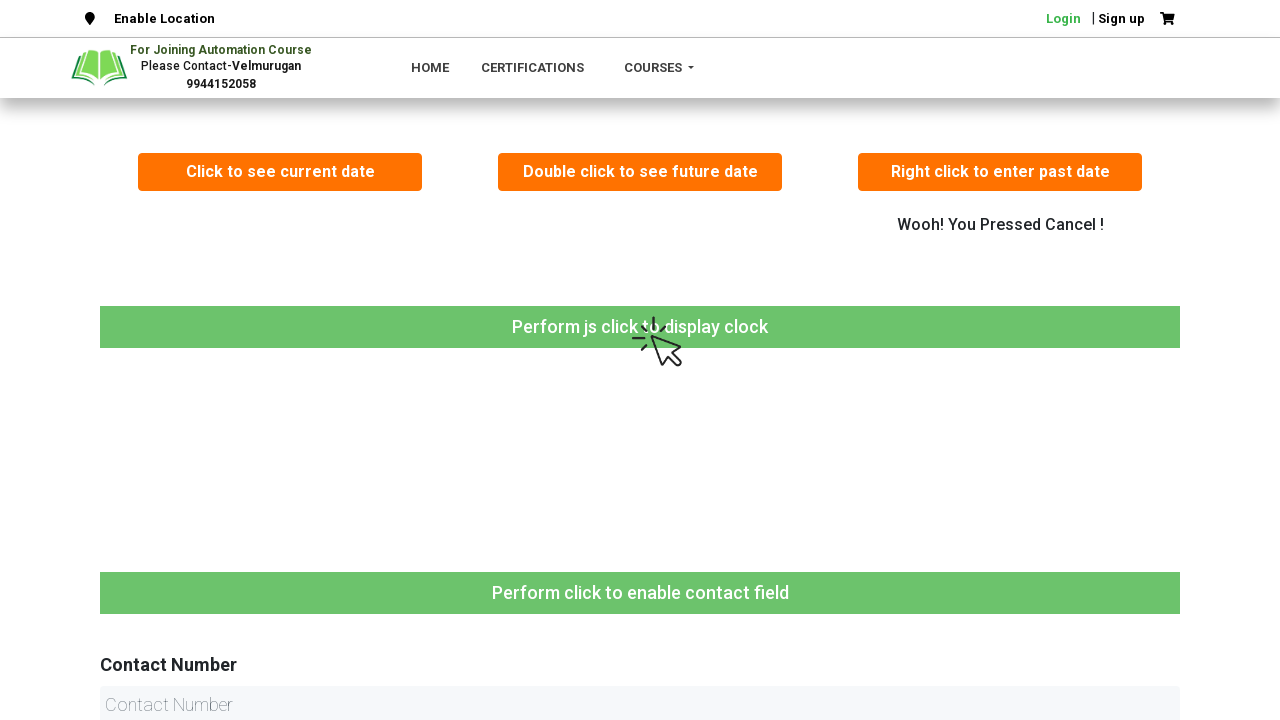

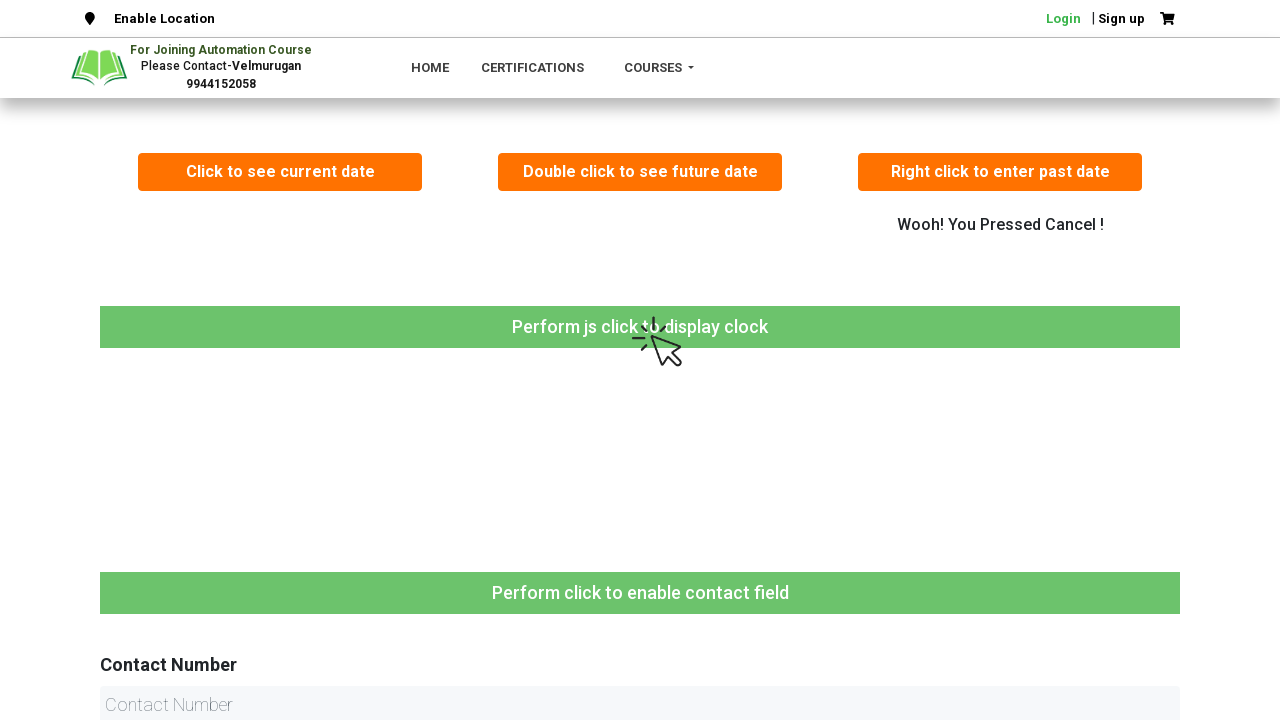